Tests keyboard key press functionality by sending the Space key to an input element and the Left arrow key using action builder, then verifying the displayed result text for each key press.

Starting URL: http://the-internet.herokuapp.com/key_presses

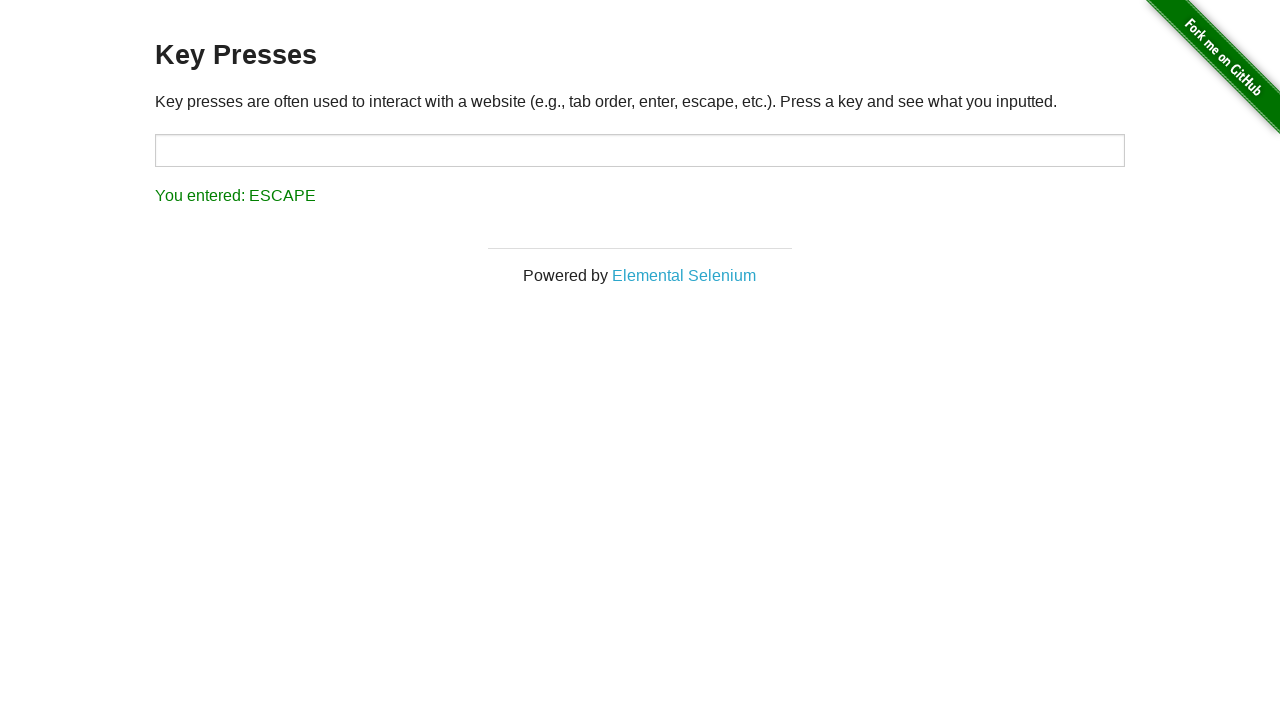

Pressed Space key on target input element on #target
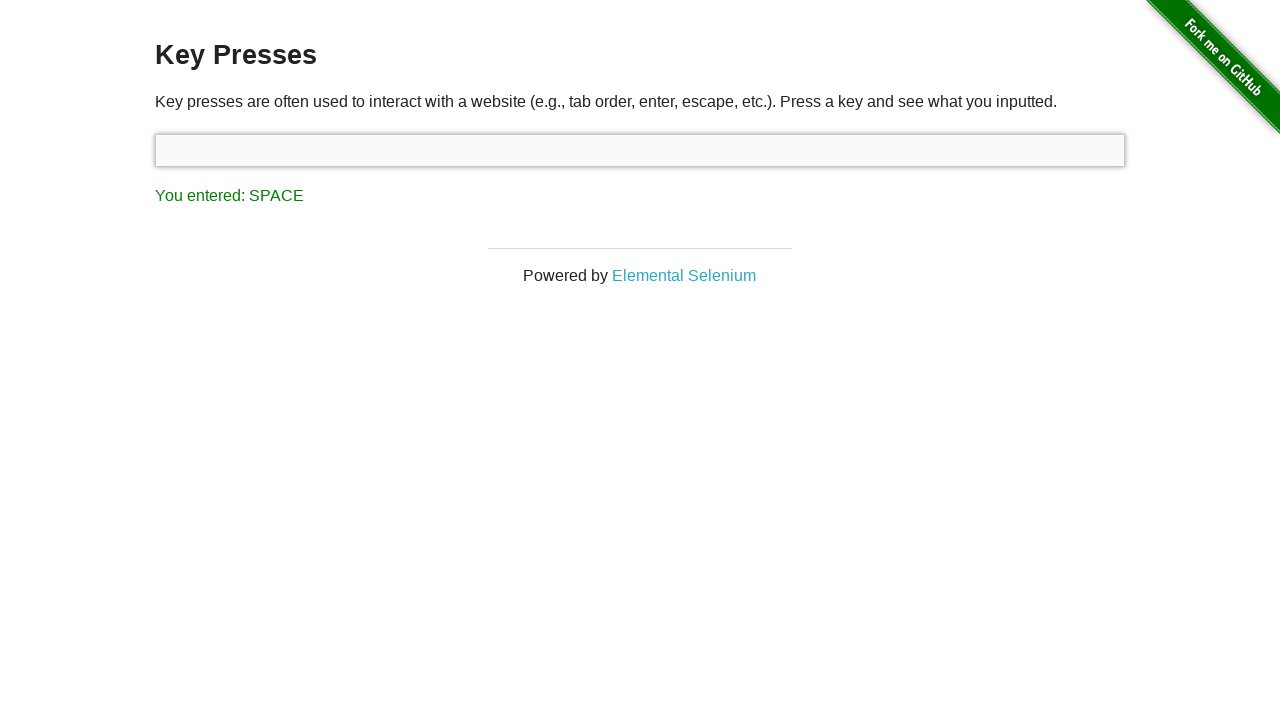

Retrieved result text after Space key press
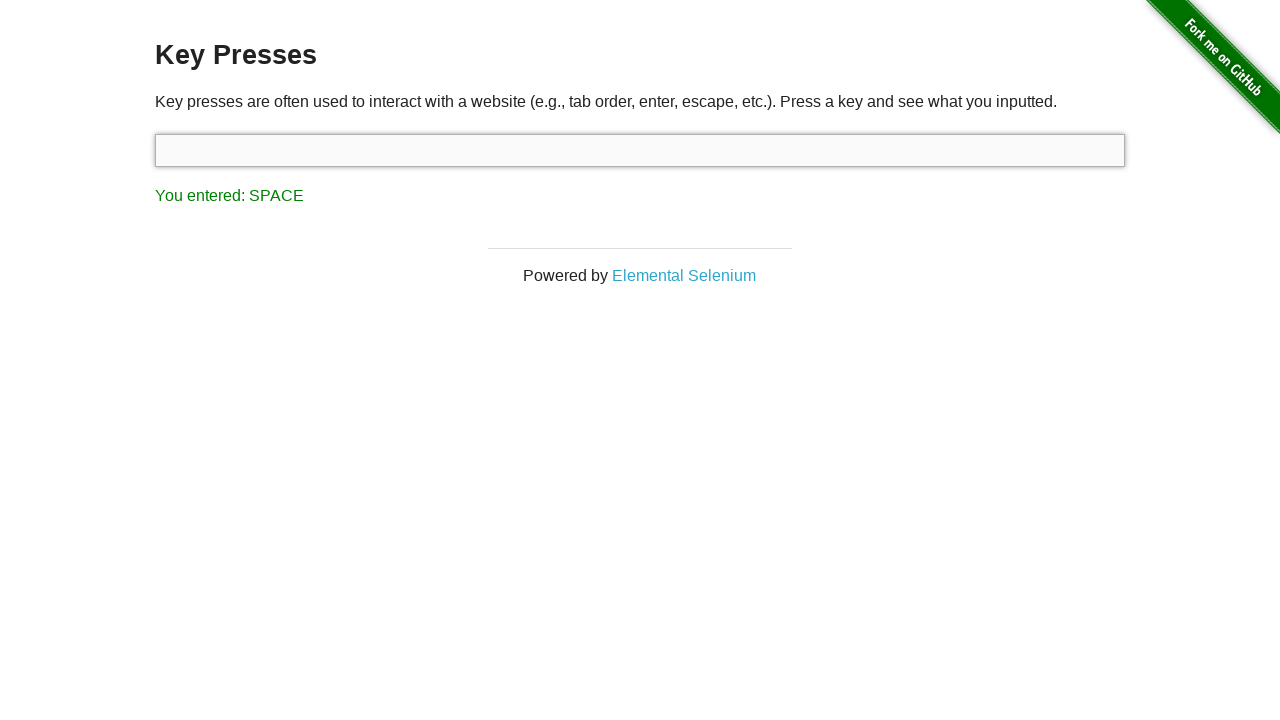

Verified result text displays 'You entered: SPACE'
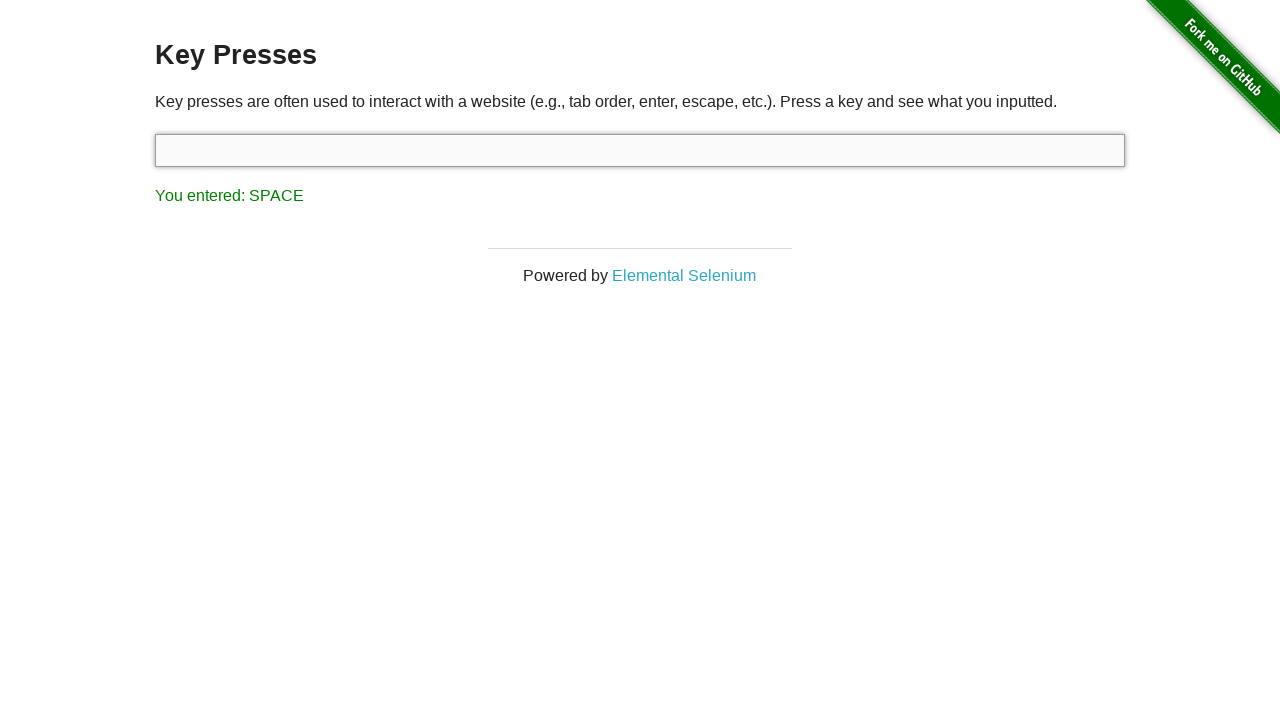

Pressed Left arrow key using keyboard action builder
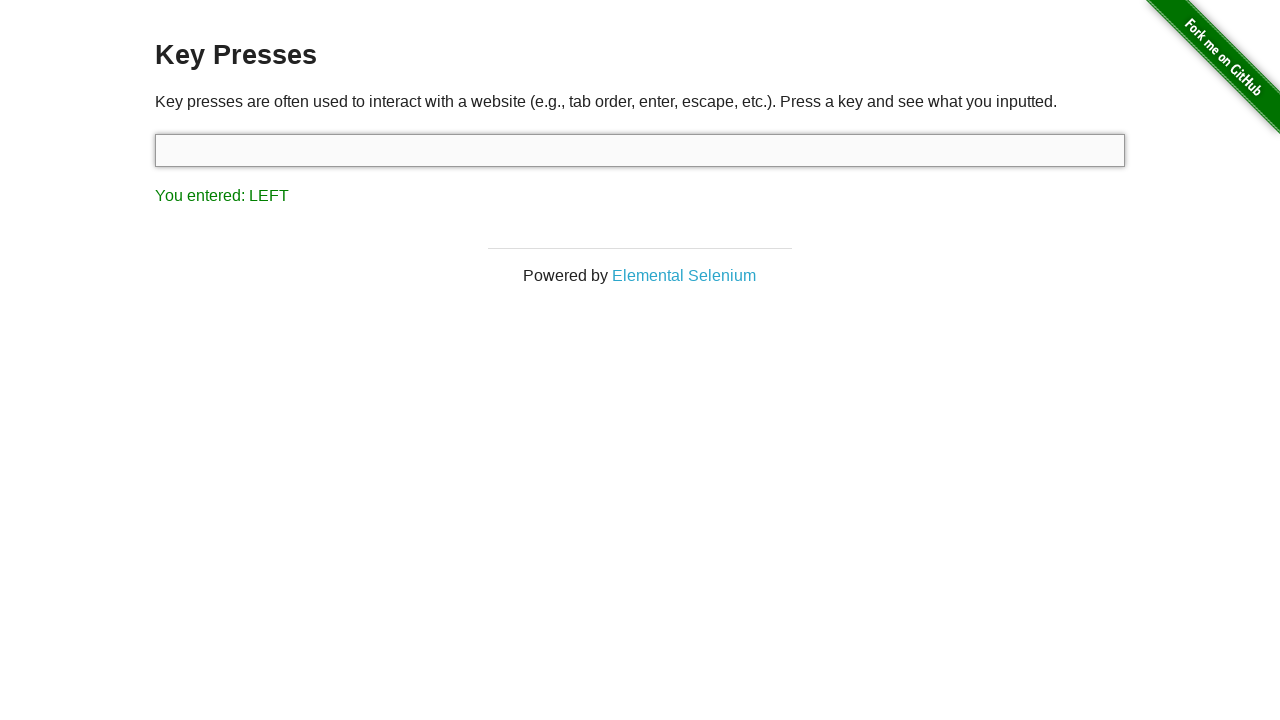

Retrieved result text after Left arrow key press
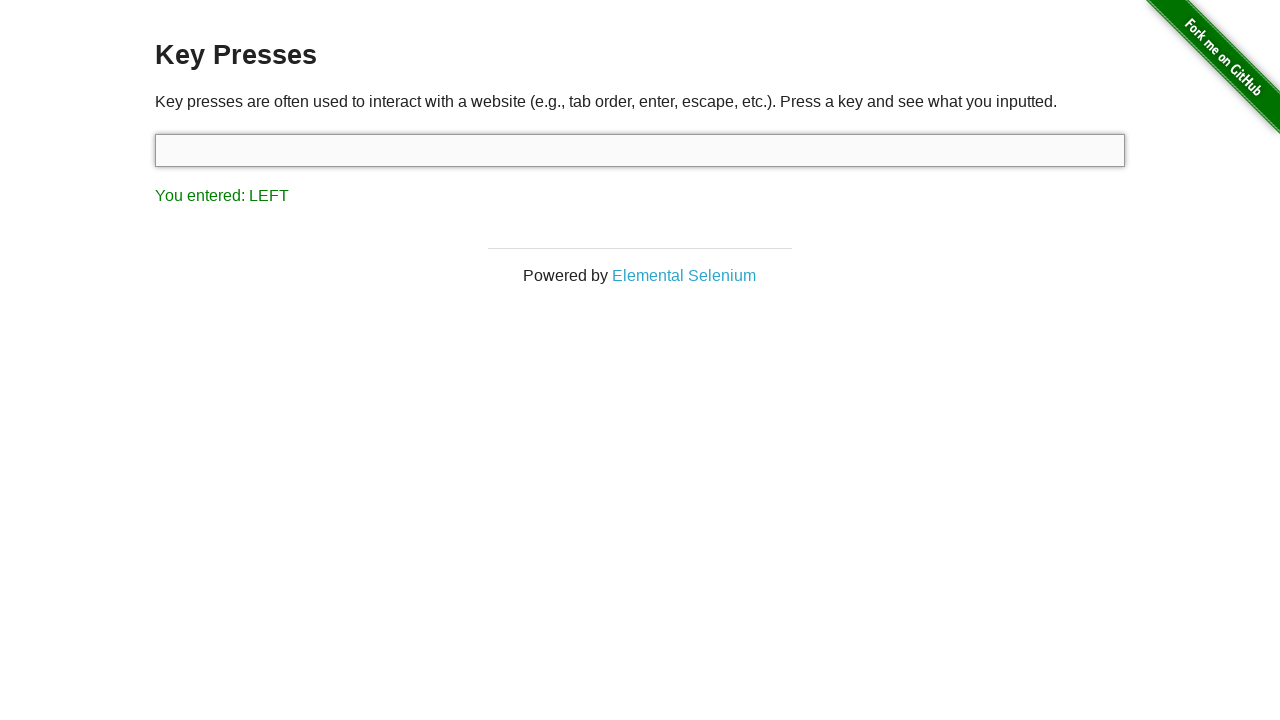

Verified result text displays 'You entered: LEFT'
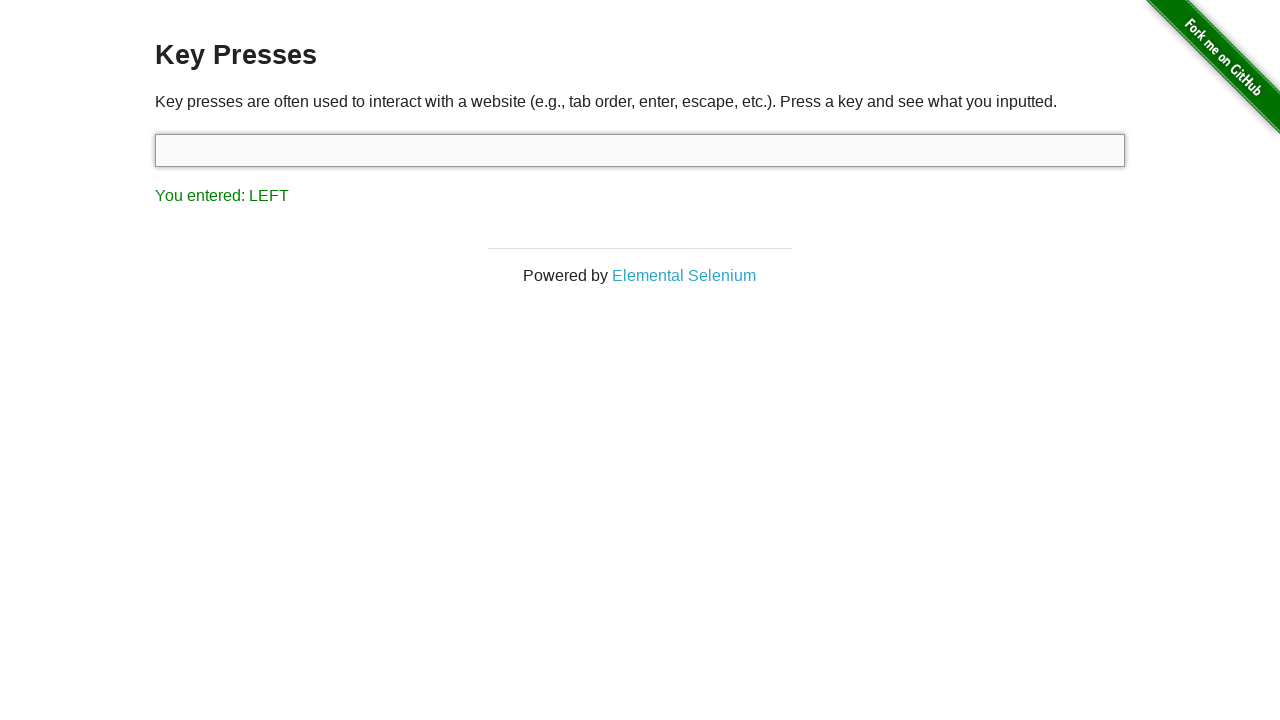

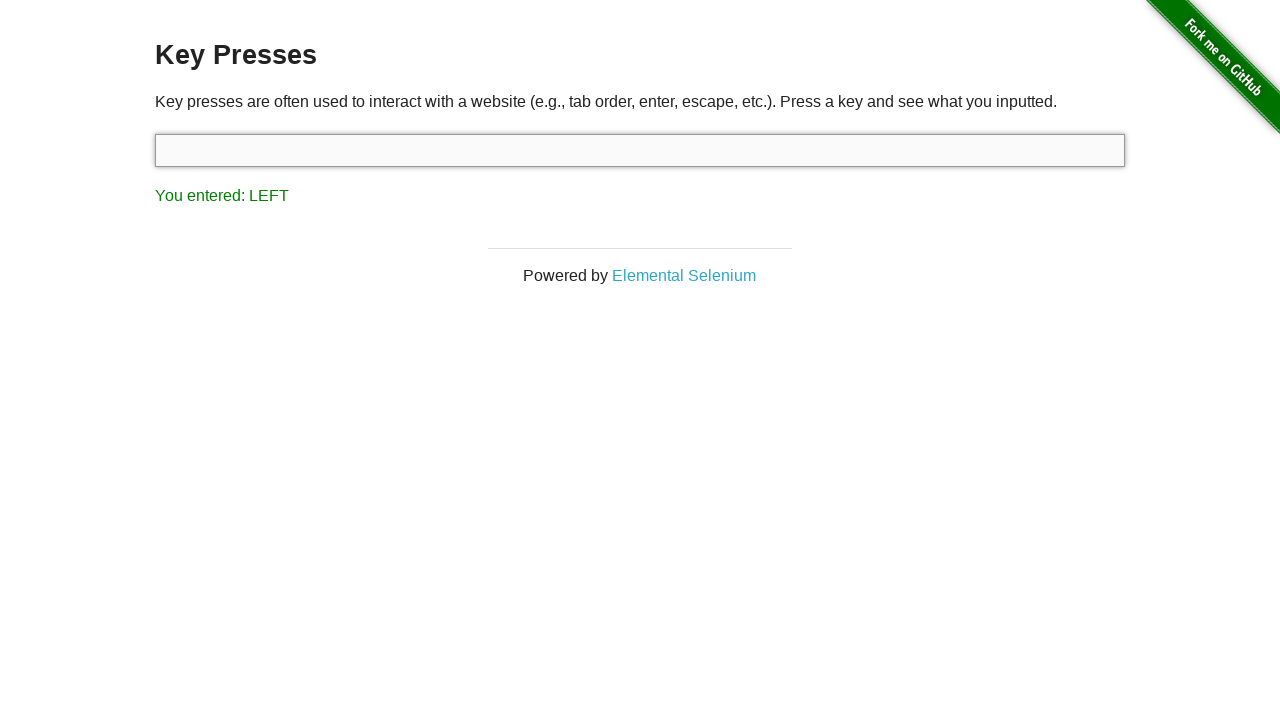